Tests the Radio Button page on DemoQA by clicking the Yes, Impressive, and No radio buttons to verify they work correctly.

Starting URL: https://demoqa.com/radio-button

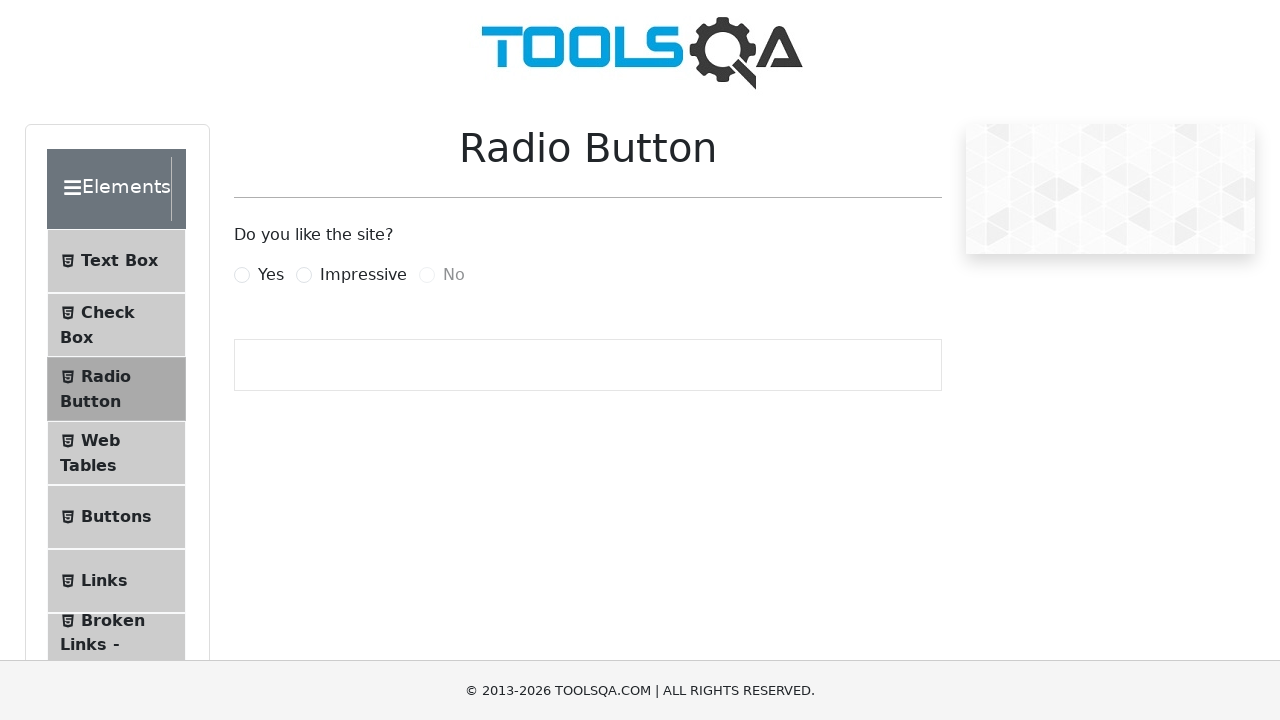

Clicked the 'Yes' radio button at (271, 275) on label[for='yesRadio']
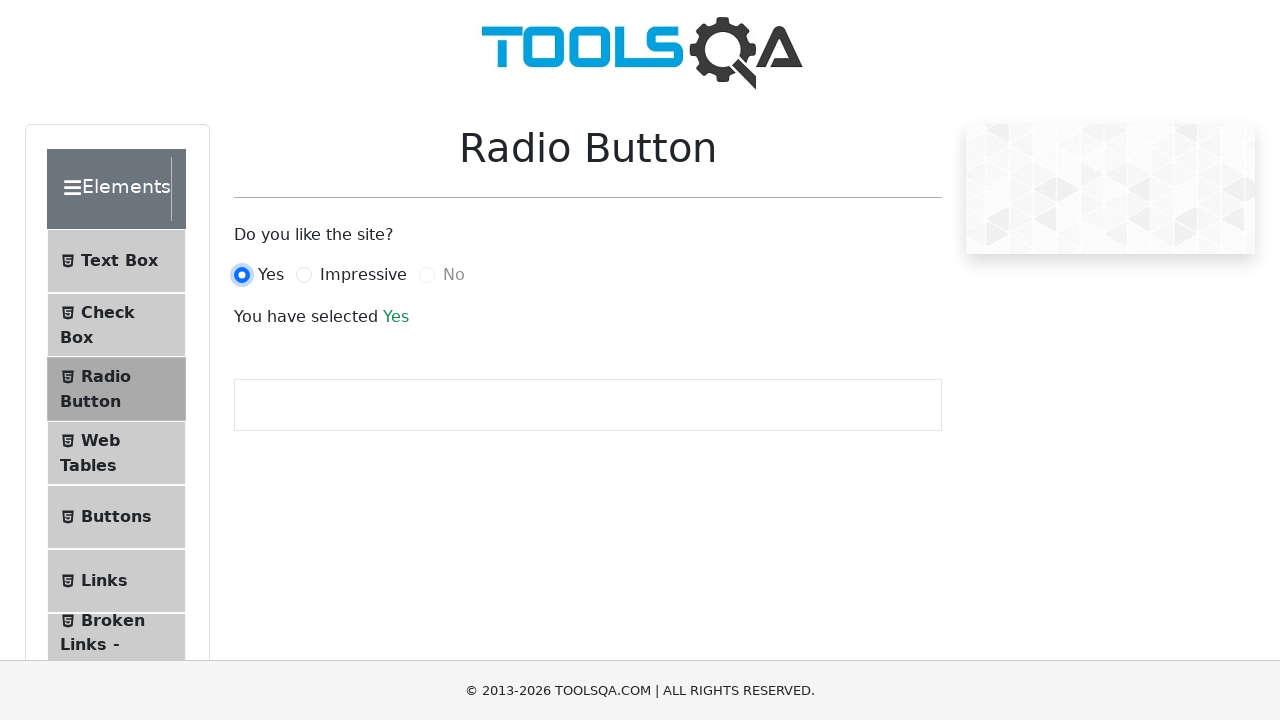

Verified 'Yes' radio button is selected
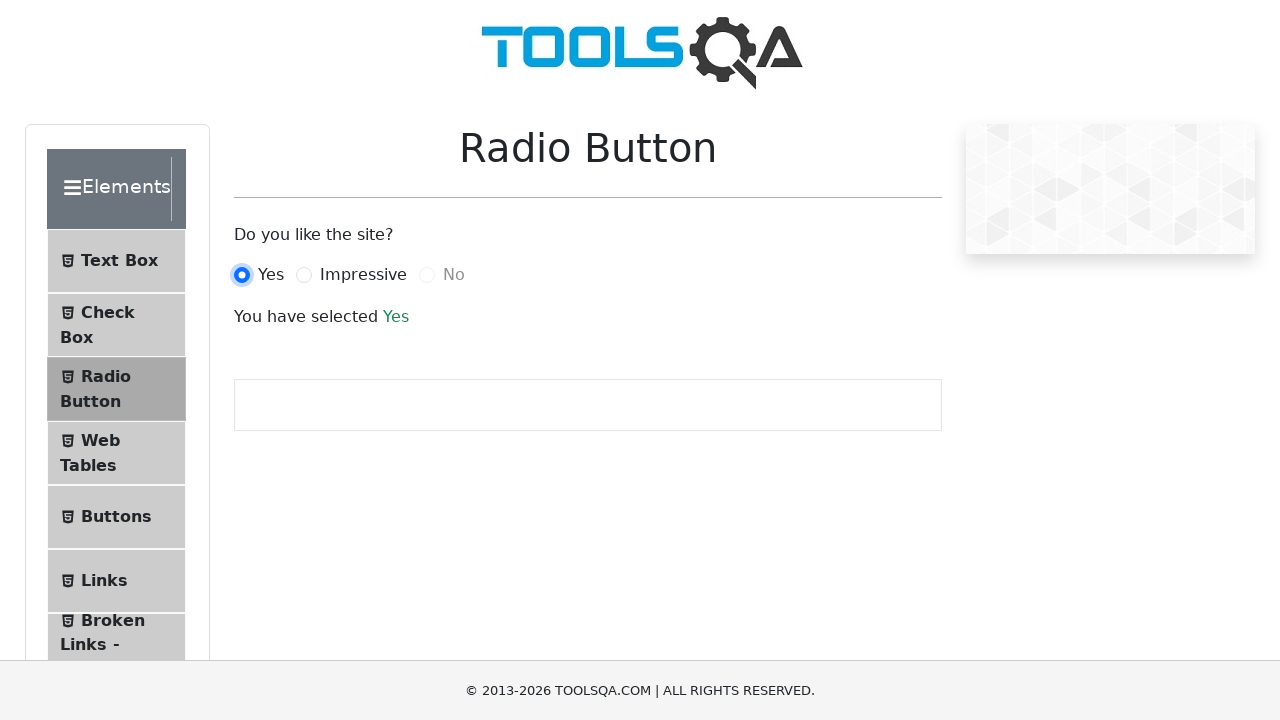

Clicked the 'Impressive' radio button at (363, 275) on label[for='impressiveRadio']
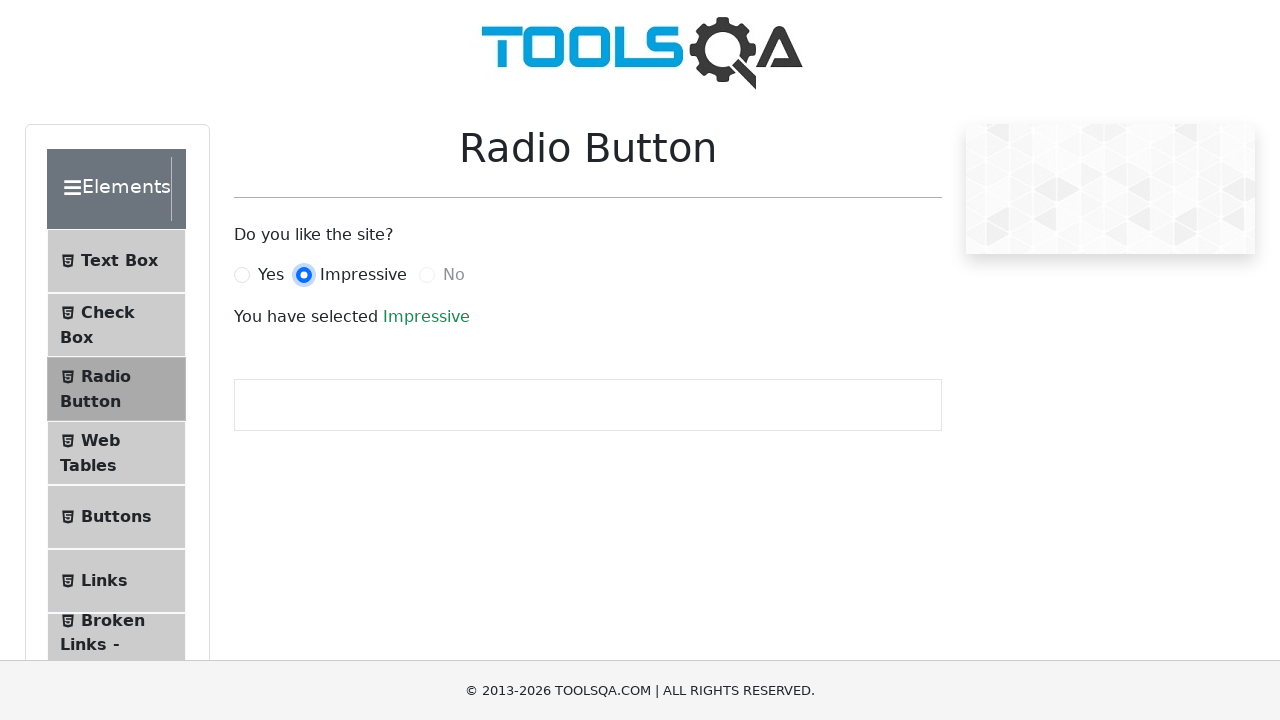

Verified 'Impressive' radio button is selected
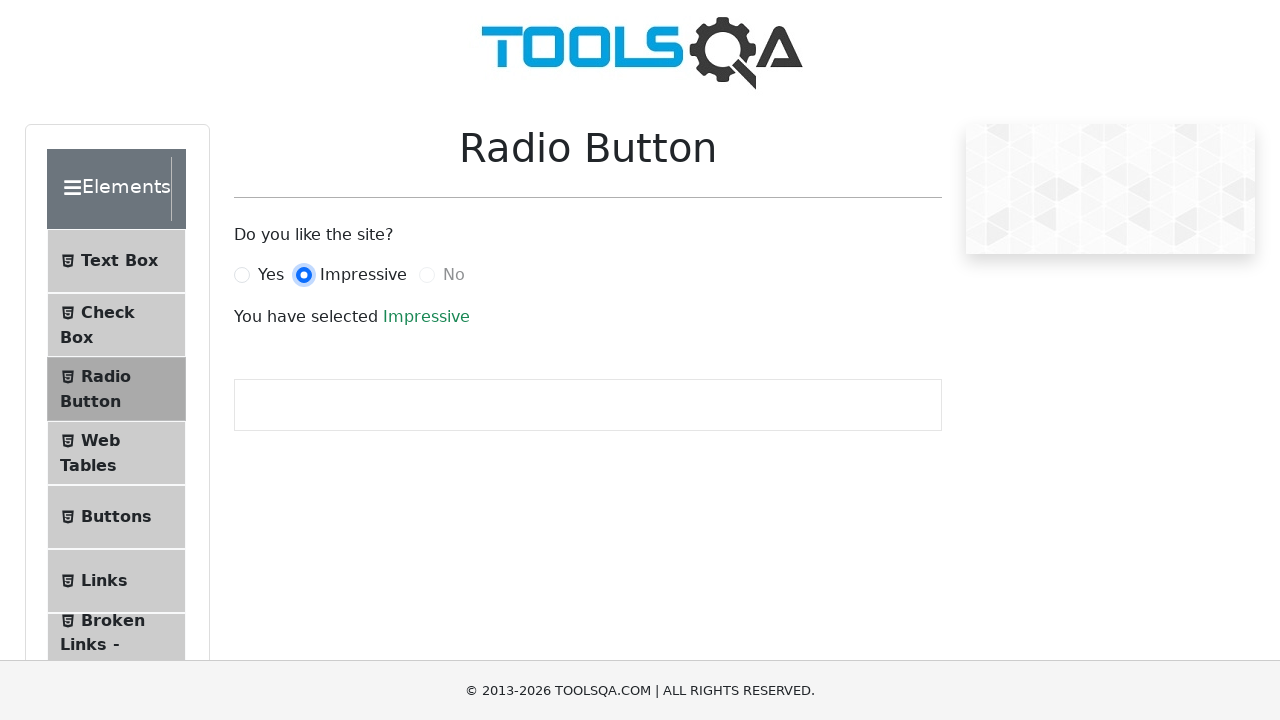

Attempted to click the disabled 'No' radio button with force=True at (454, 275) on label[for='noRadio']
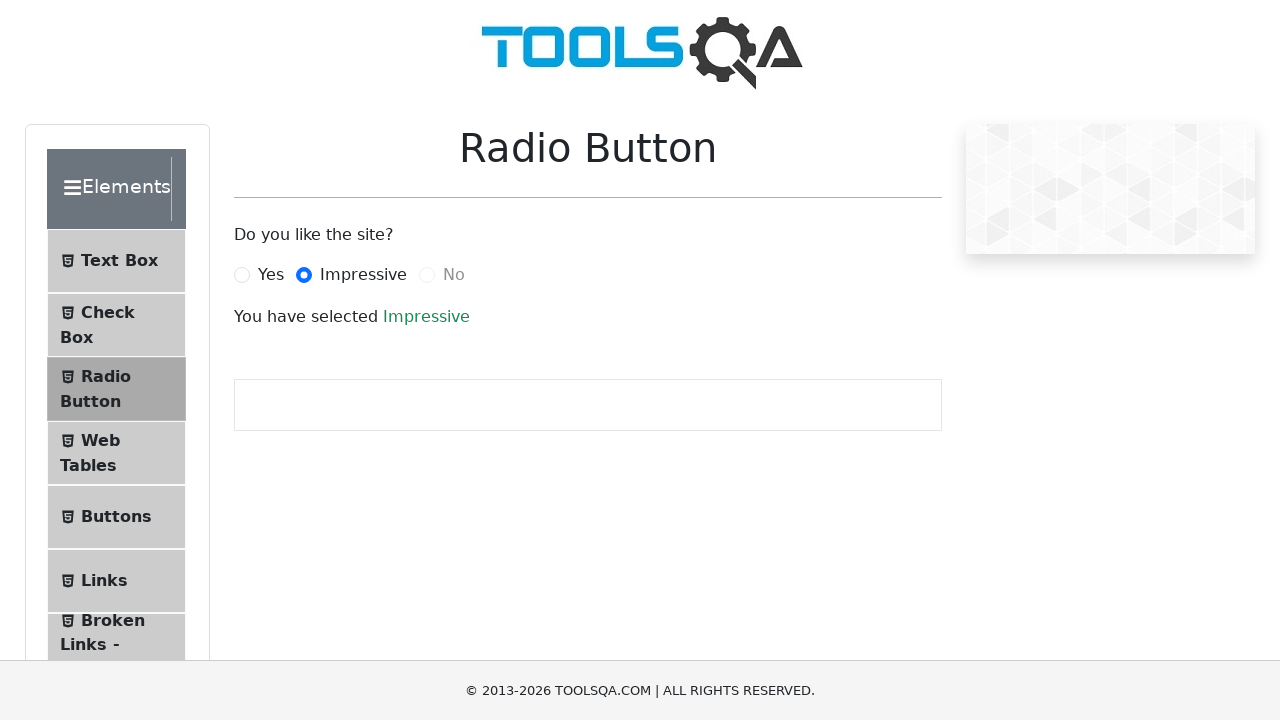

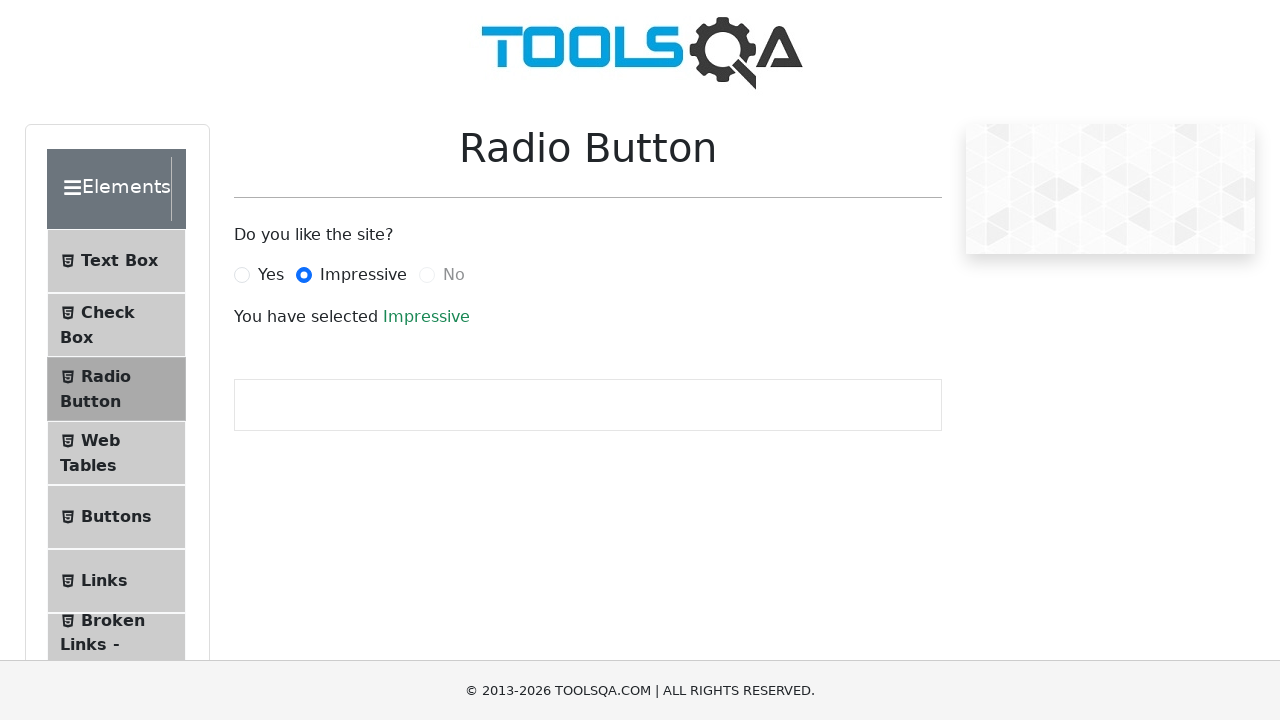